Navigates to BrainPop educational website and waits for it to load

Starting URL: https://www.brainpop.com/

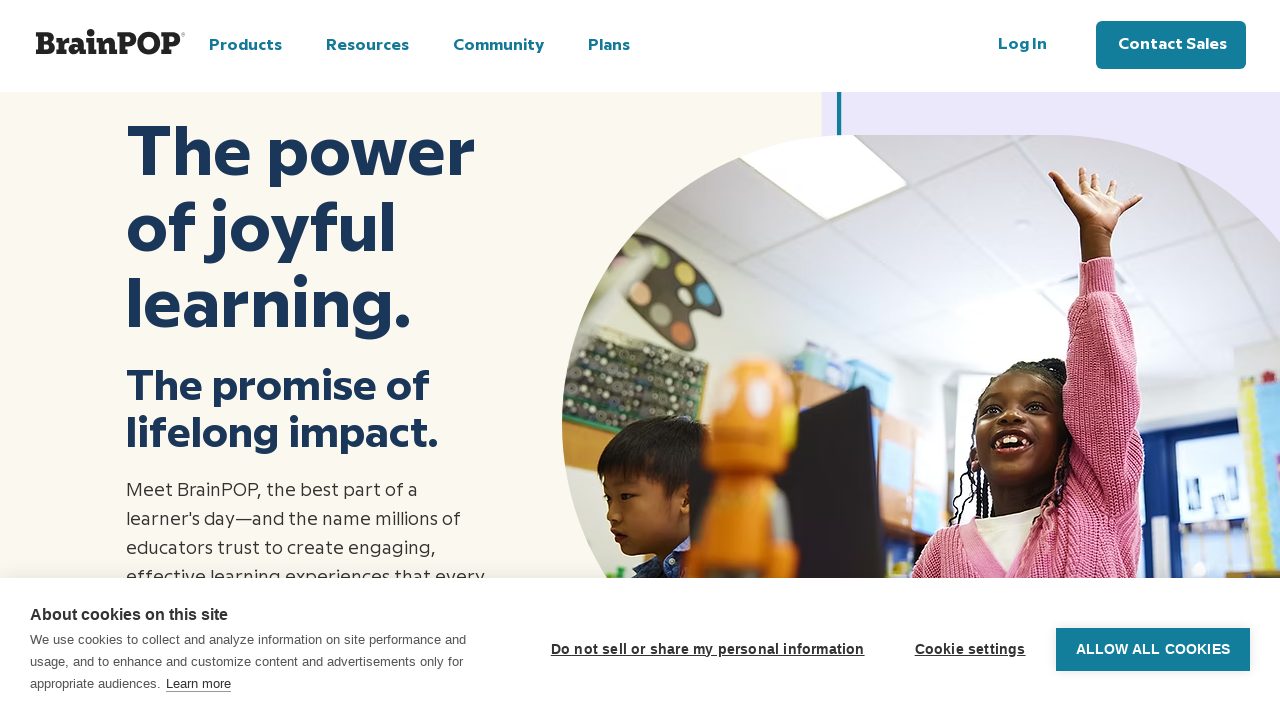

Navigated to BrainPop and waited for page to fully load
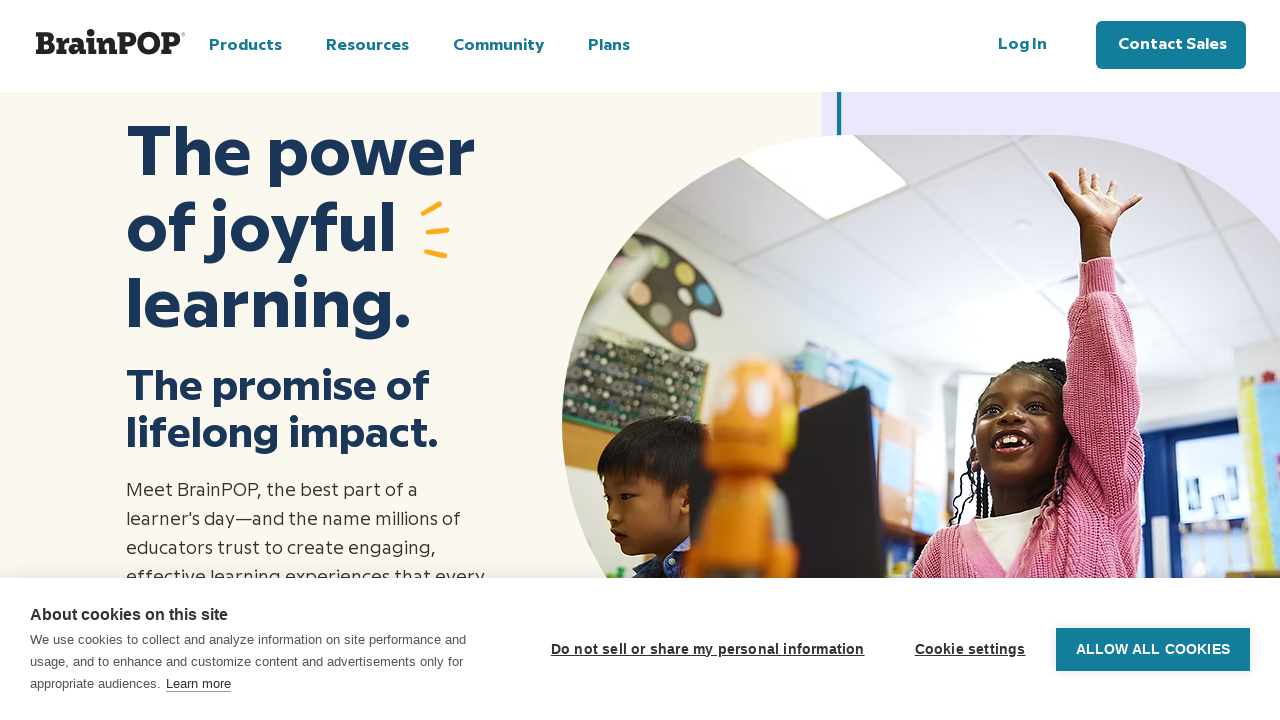

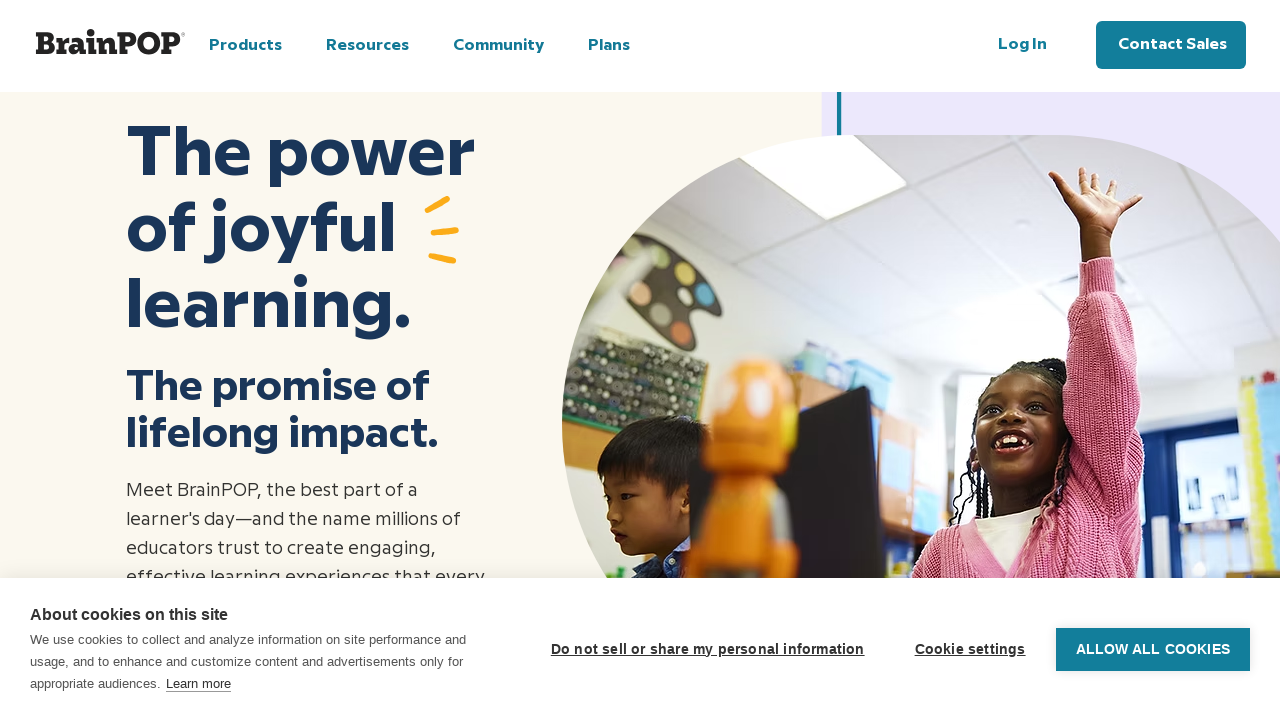